Tests radio button selection by clicking three different radio buttons

Starting URL: https://formy-project.herokuapp.com/radiobutton

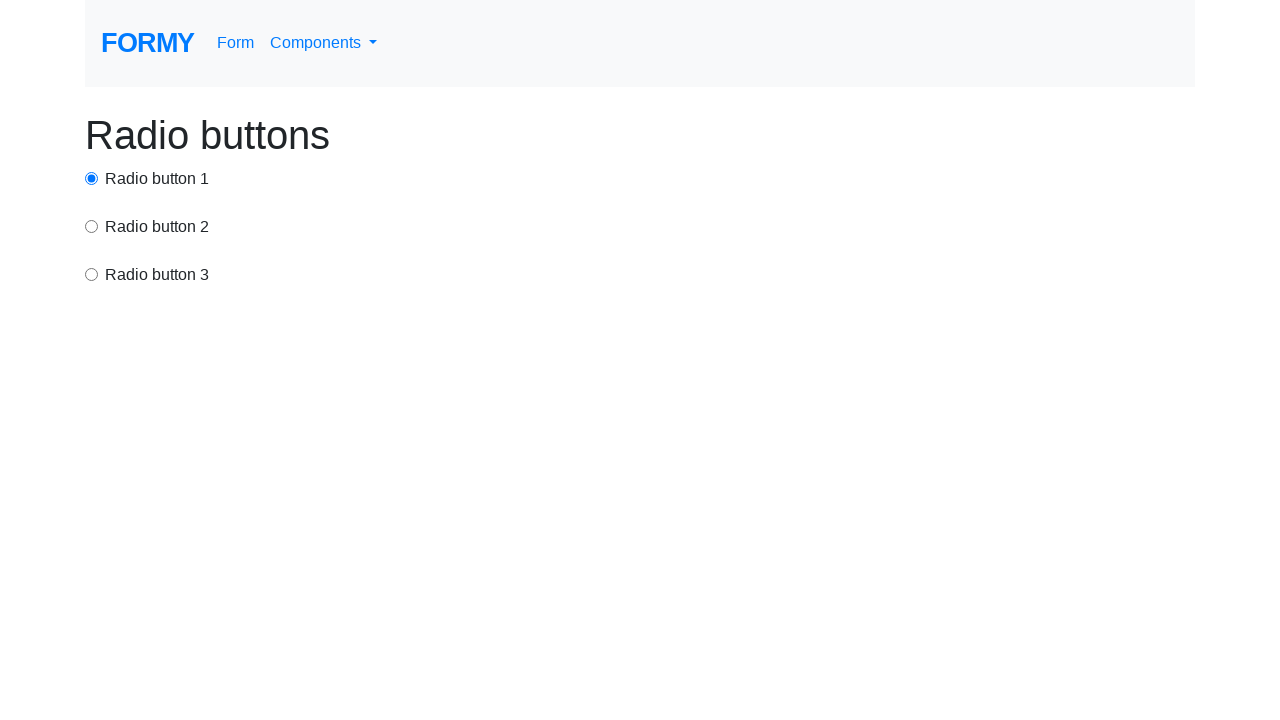

Clicked first radio button at (92, 178) on #radio-button-1
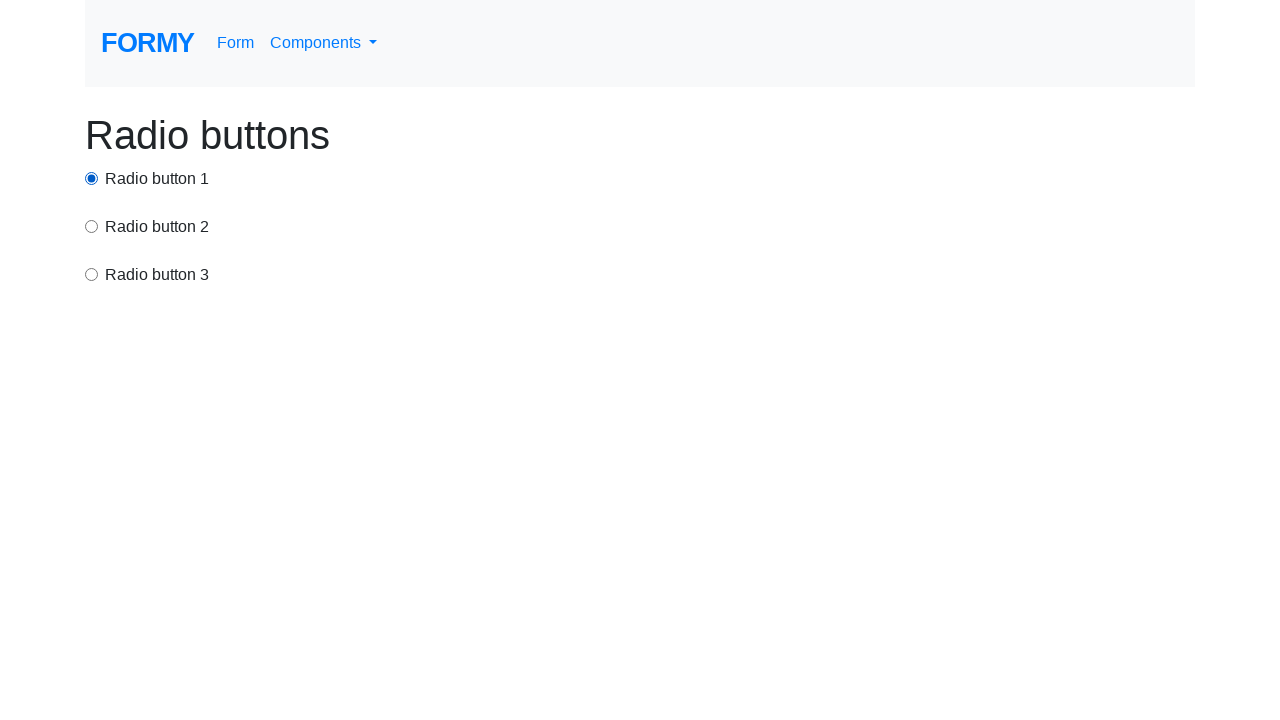

Clicked second radio button at (92, 226) on input[value='option2']
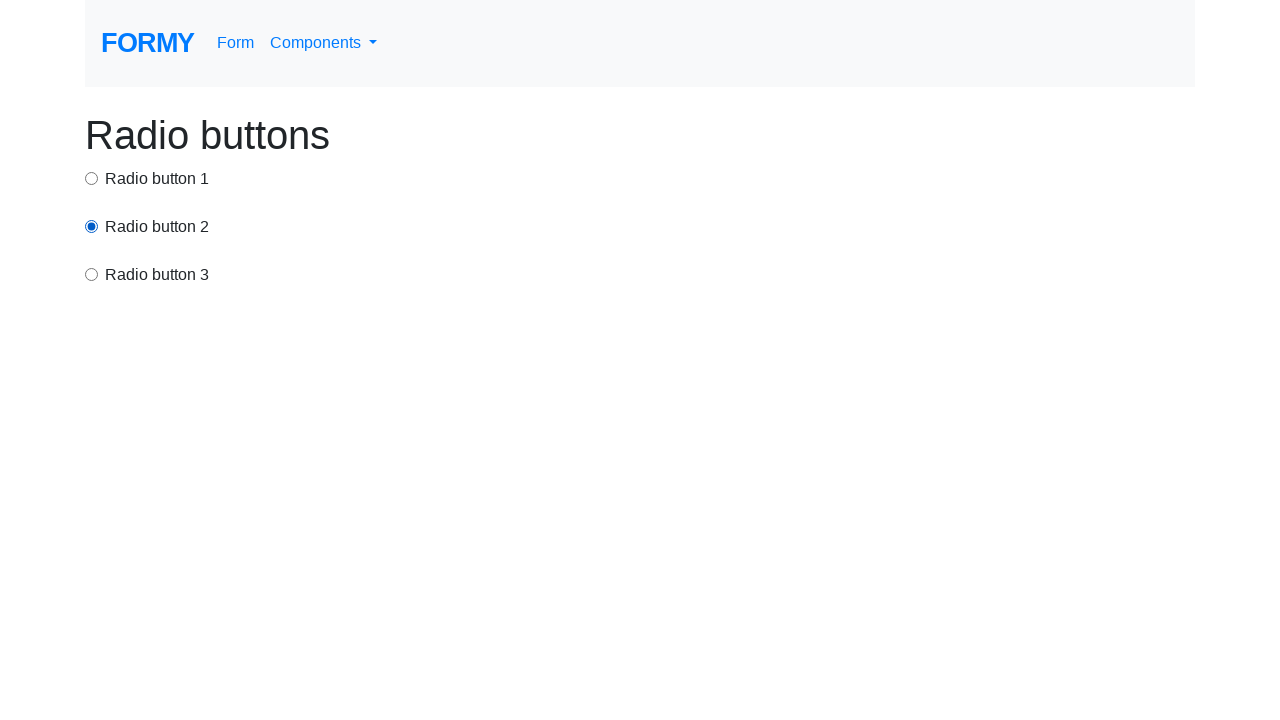

Clicked third radio button at (92, 274) on xpath=/html/body/div/div[3]/input
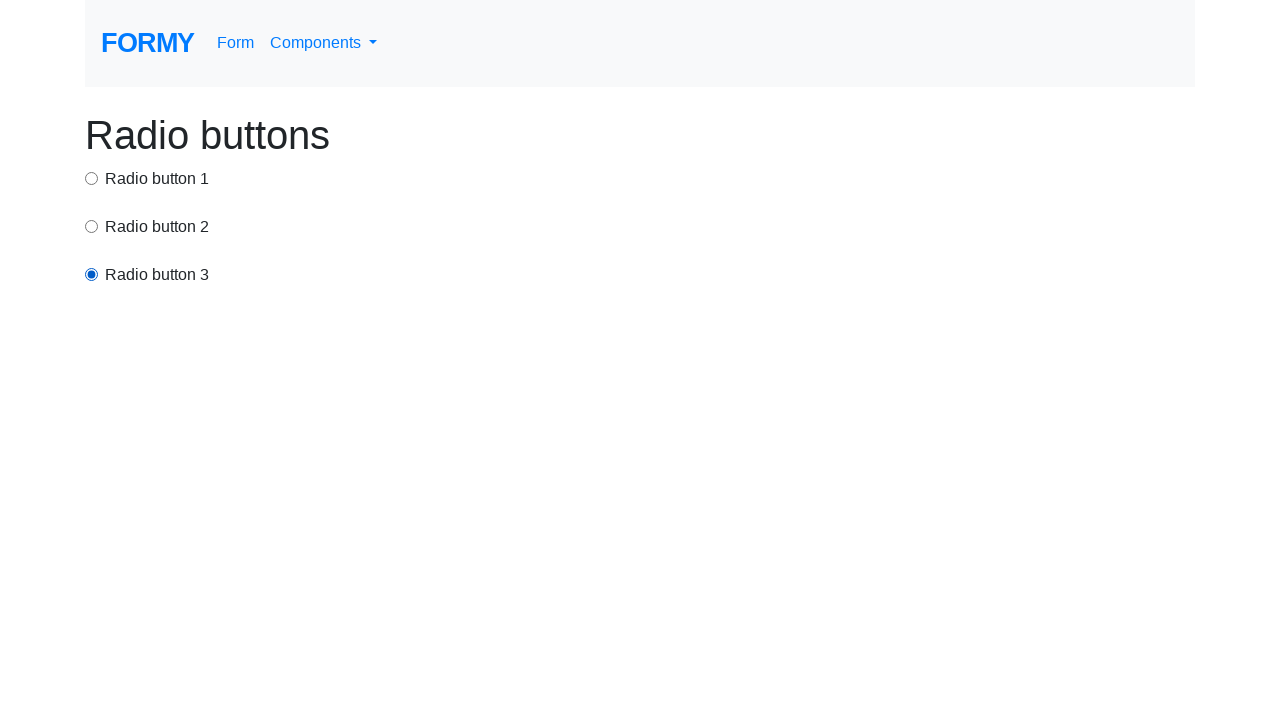

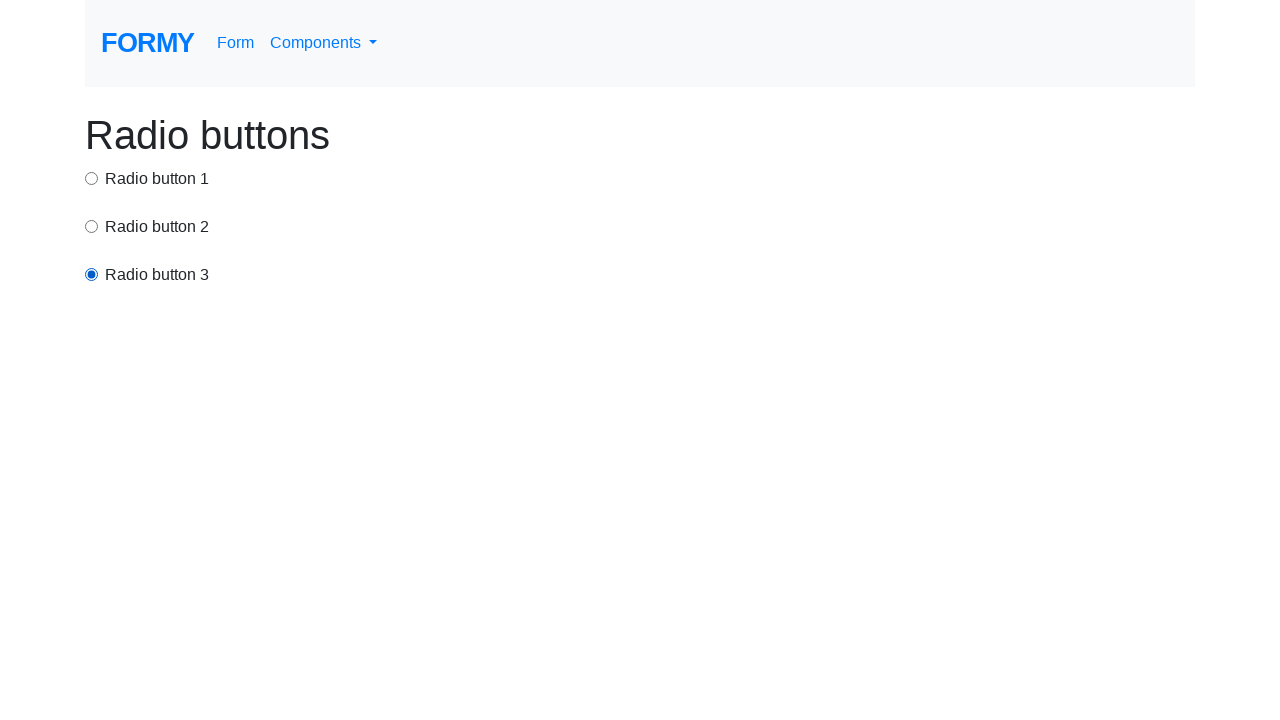